Tests basic alert functionality by clicking alert button and accepting the alert

Starting URL: https://demoqa.com/alerts

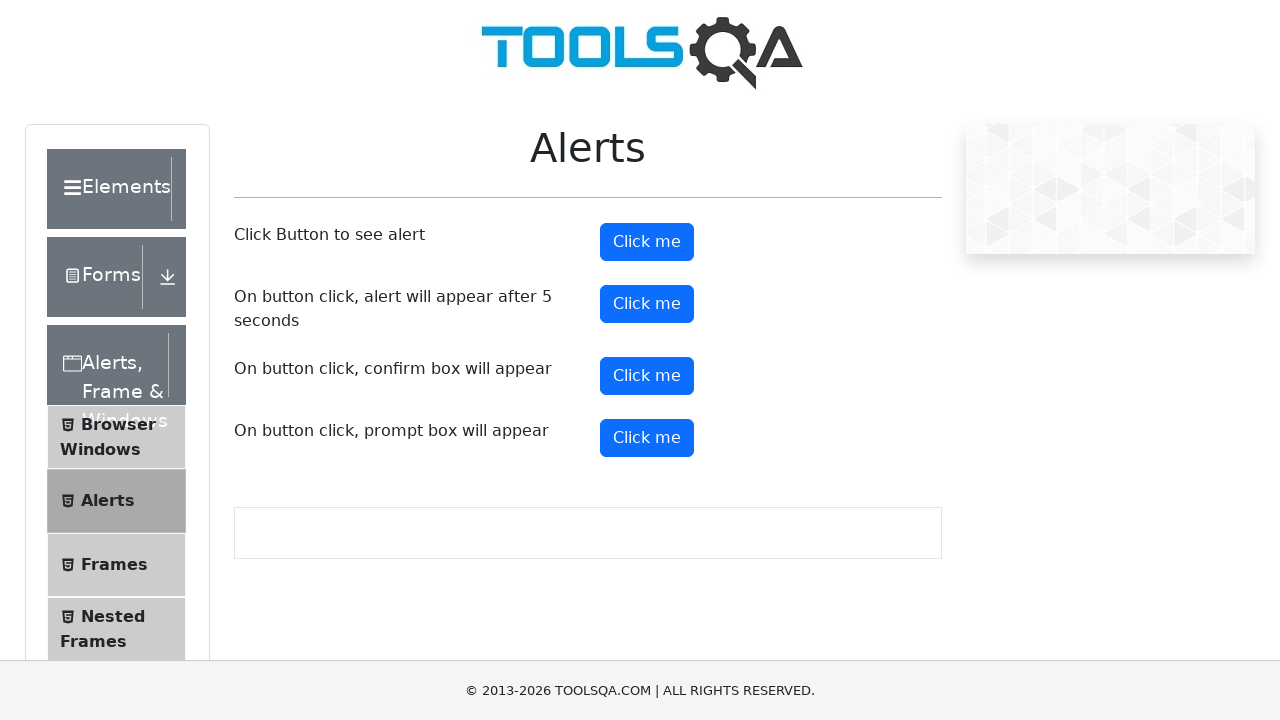

Navigated to alerts test page
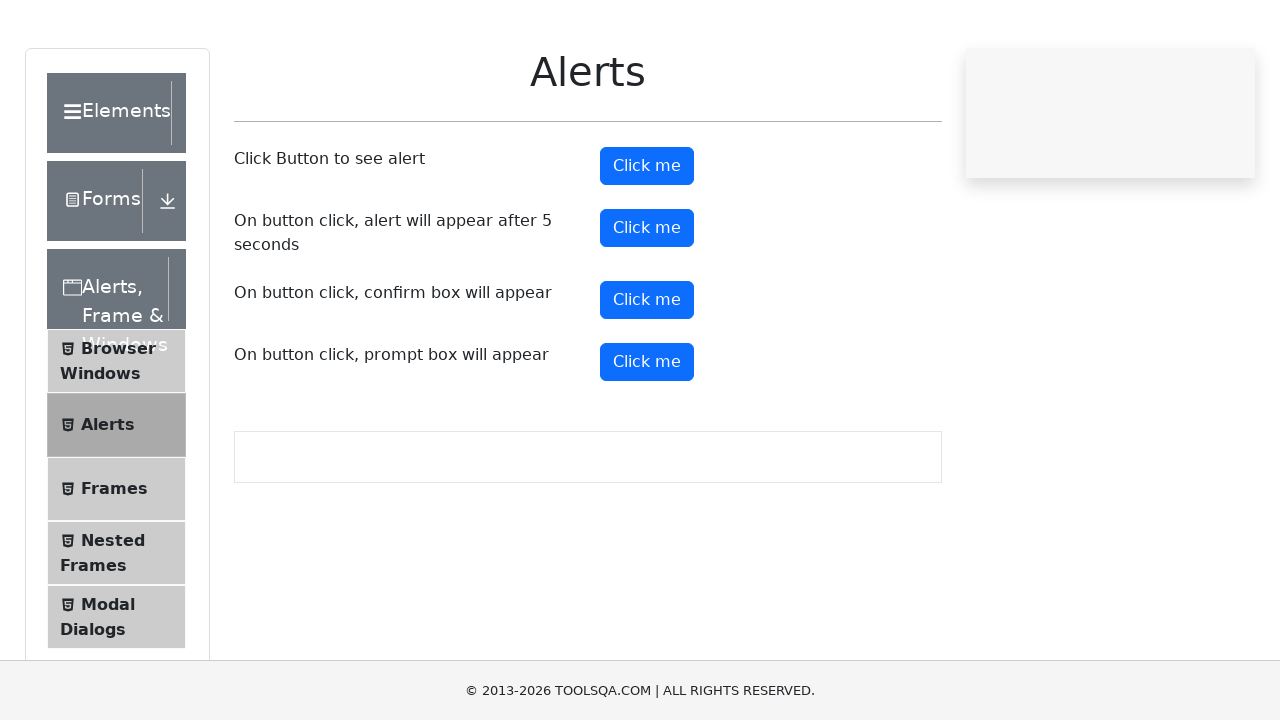

Clicked alert button at (647, 242) on #alertButton
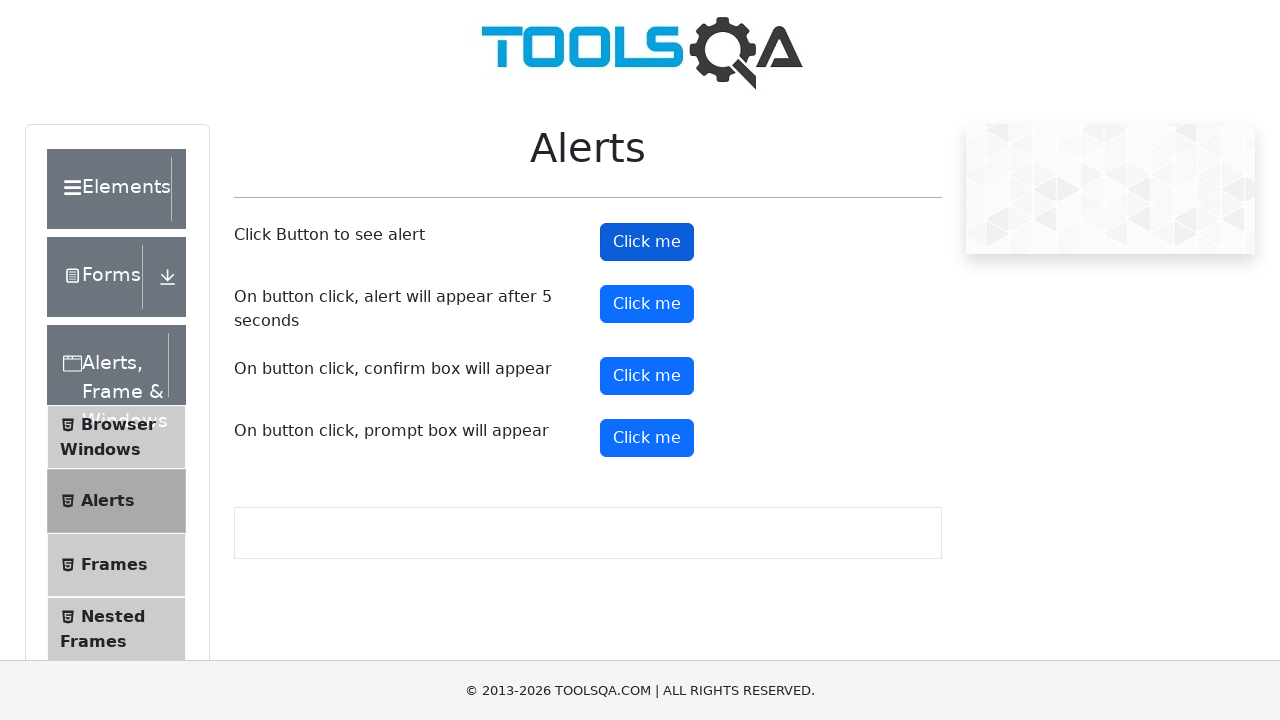

Accepted the alert dialog
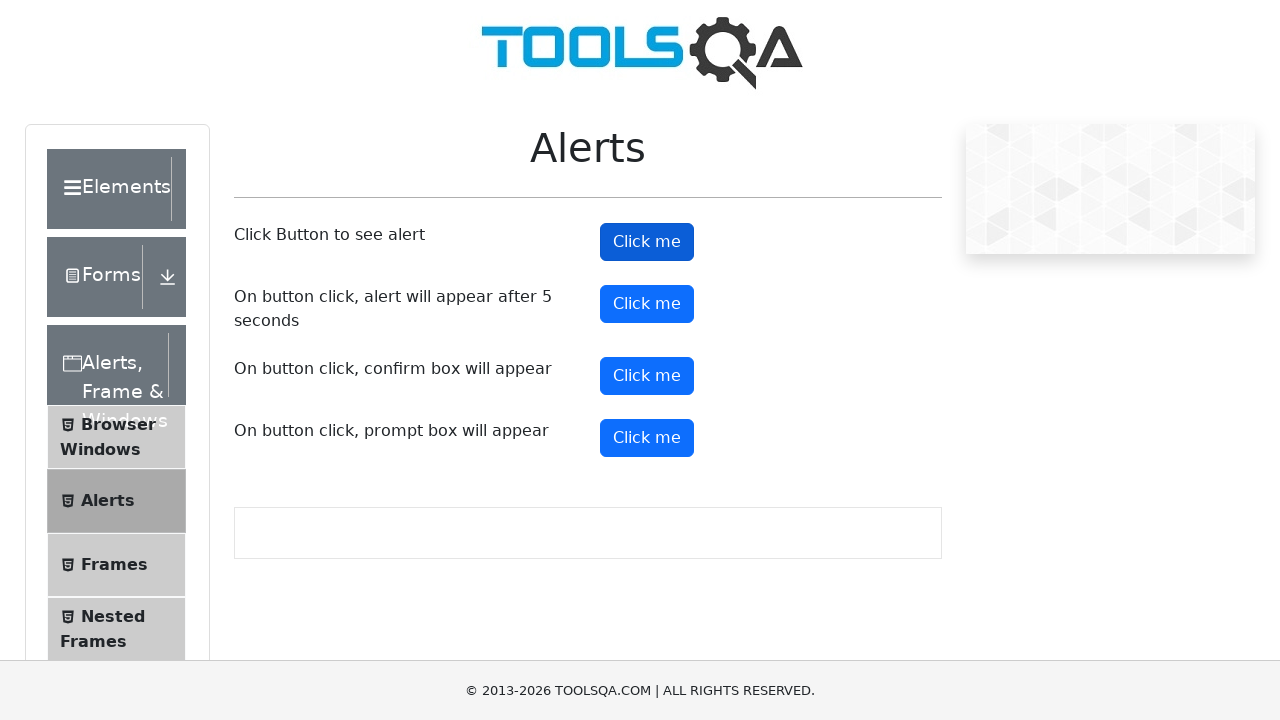

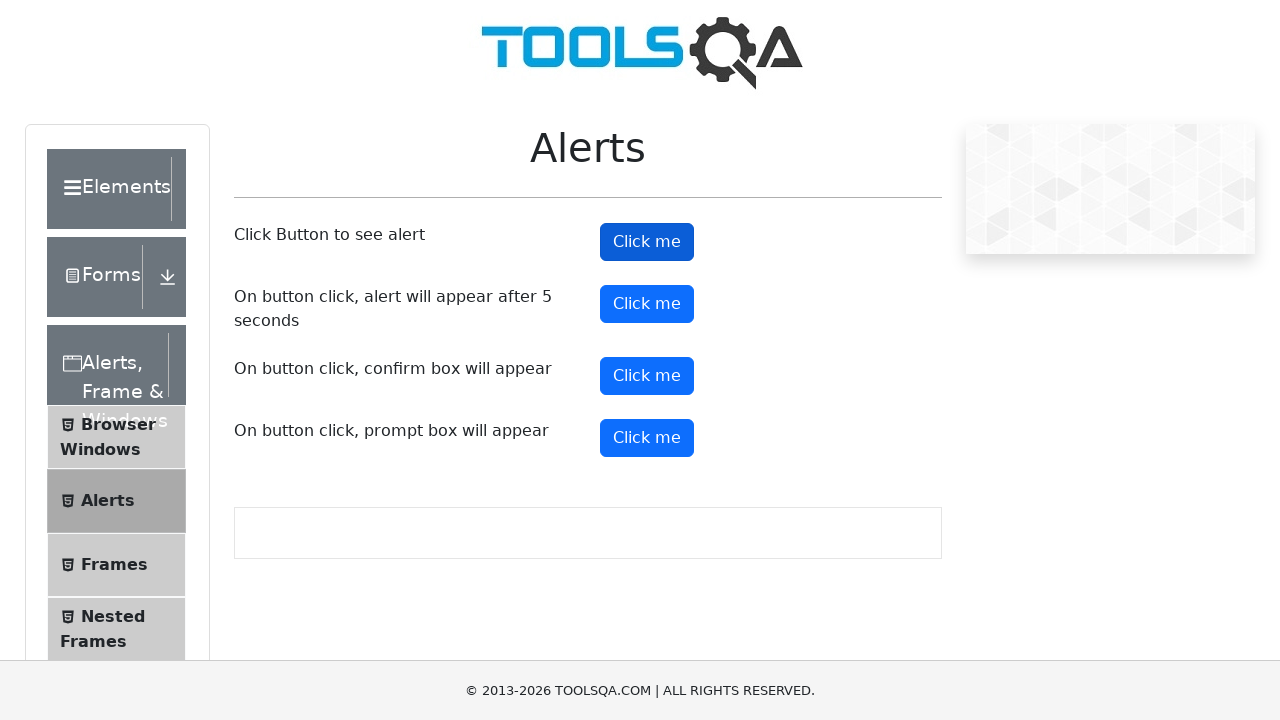